Tests drag and drop functionality by dragging an element from source to destination within an iframe

Starting URL: https://jqueryui.com/droppable/

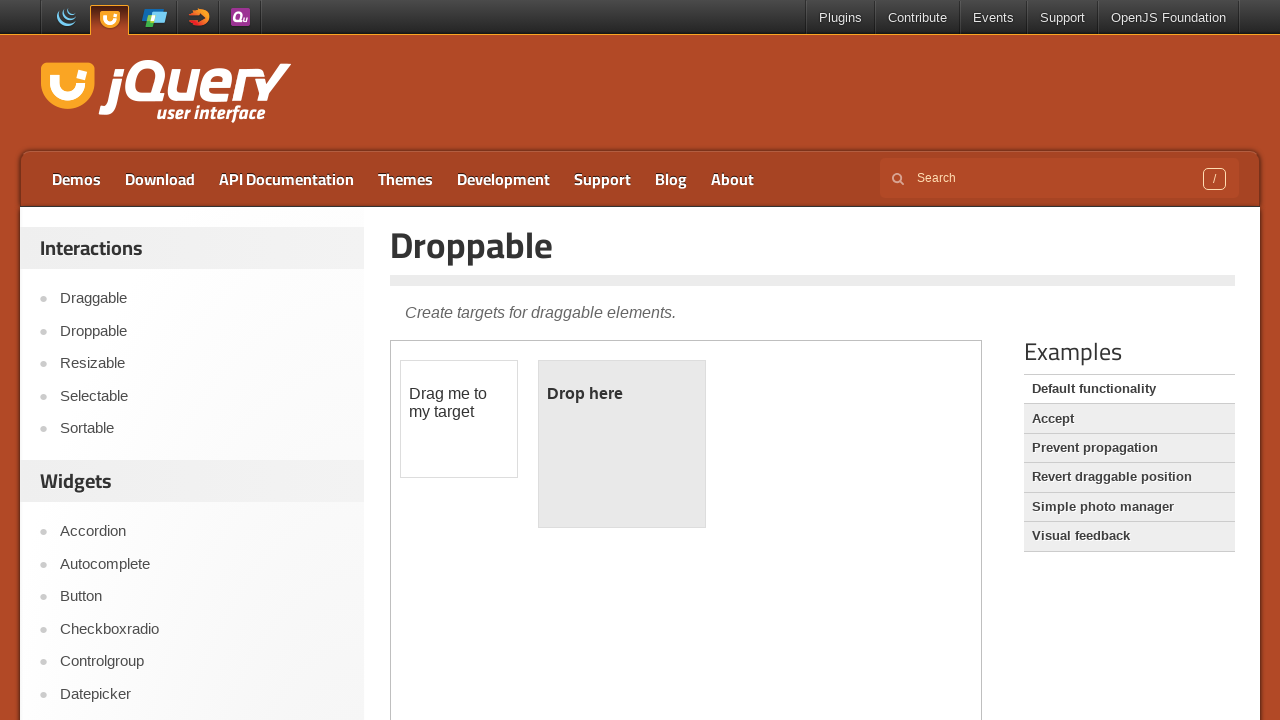

Located the iframe containing the drag and drop demo
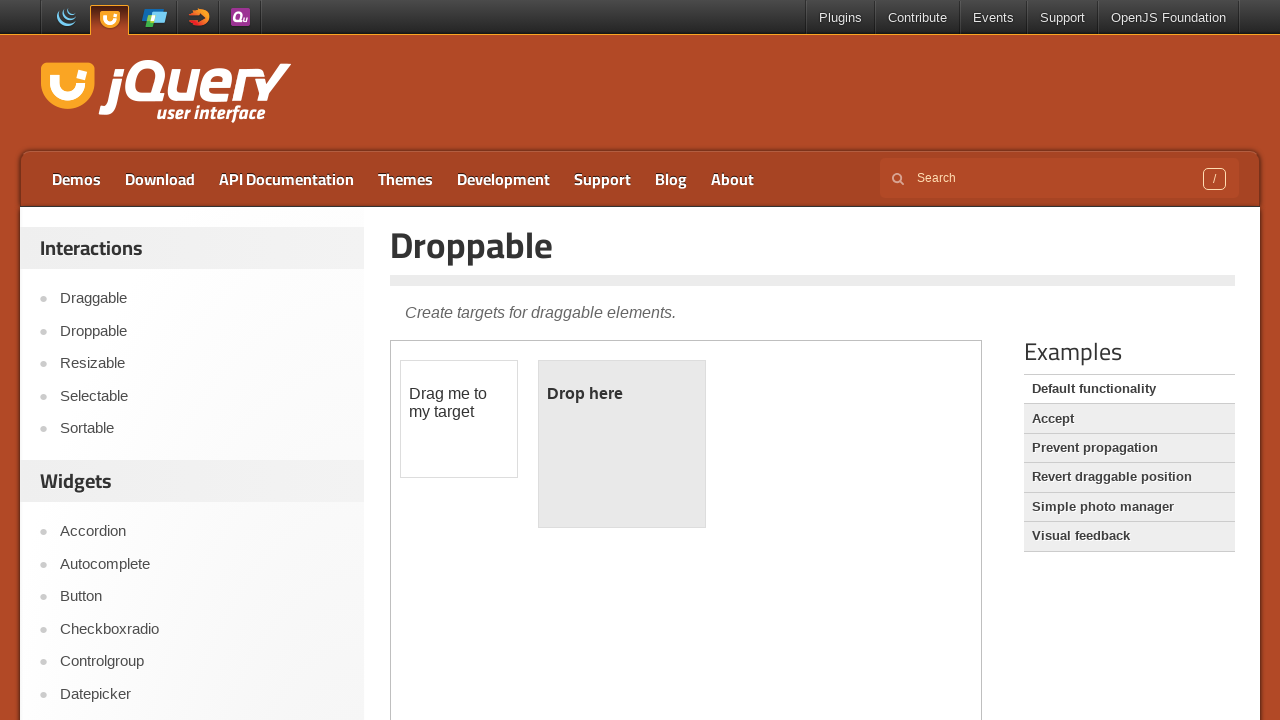

Located the draggable element with id 'draggable'
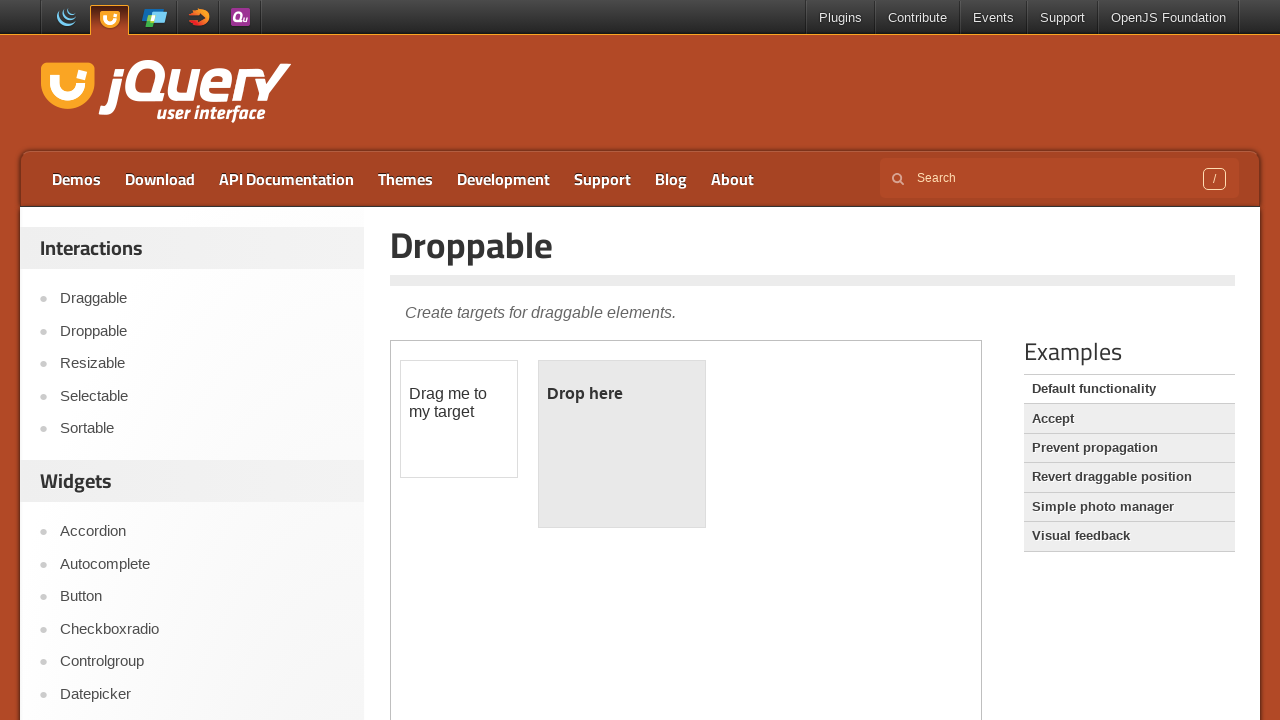

Located the droppable target element with id 'droppable'
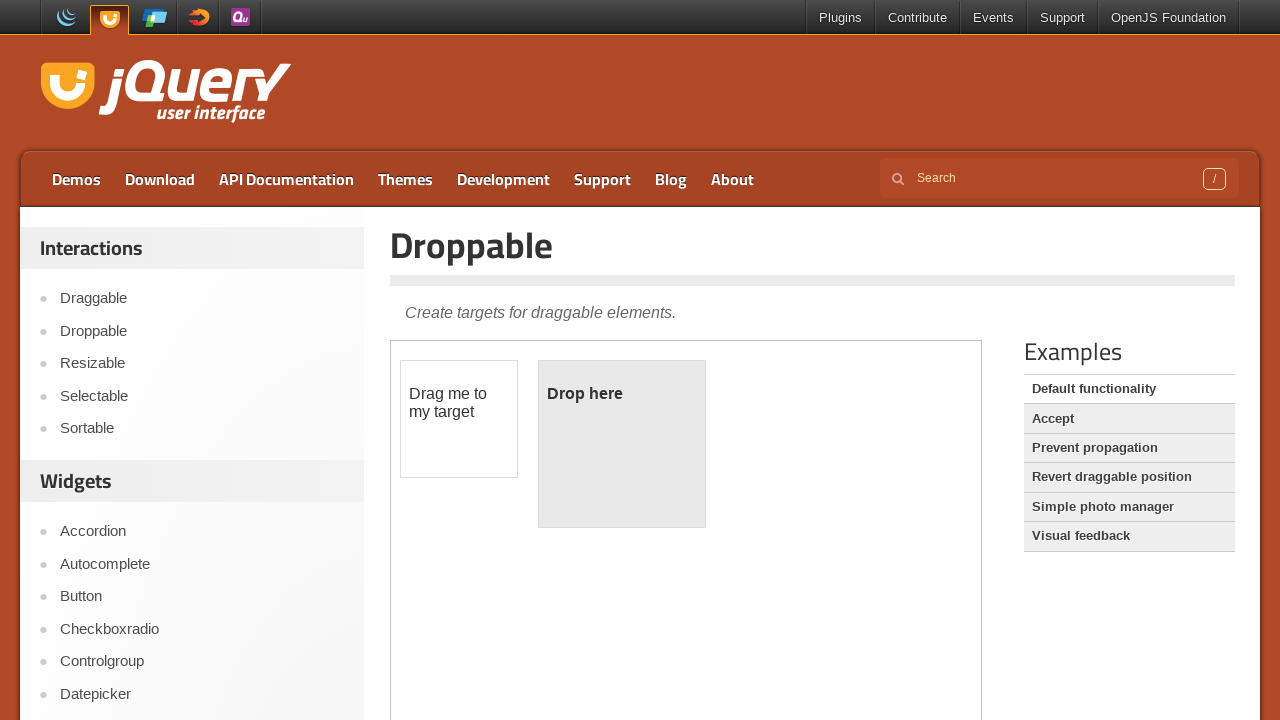

Dragged the source element to the destination element at (622, 444)
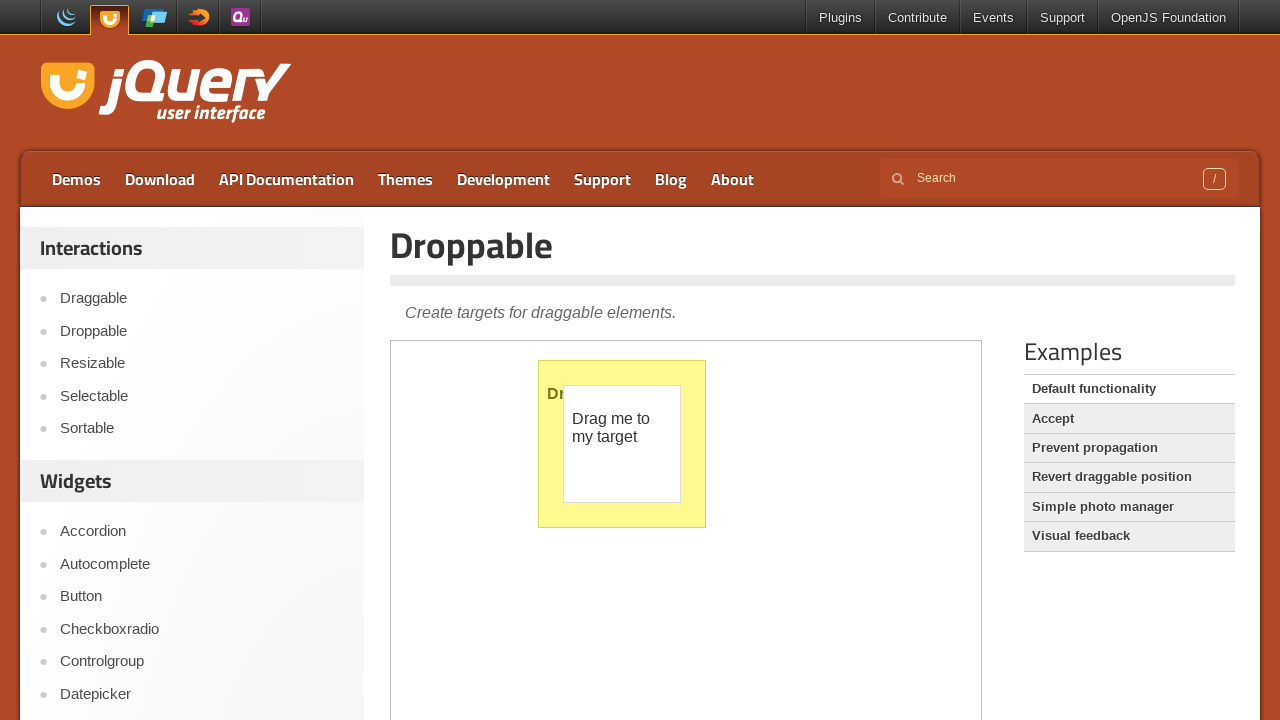

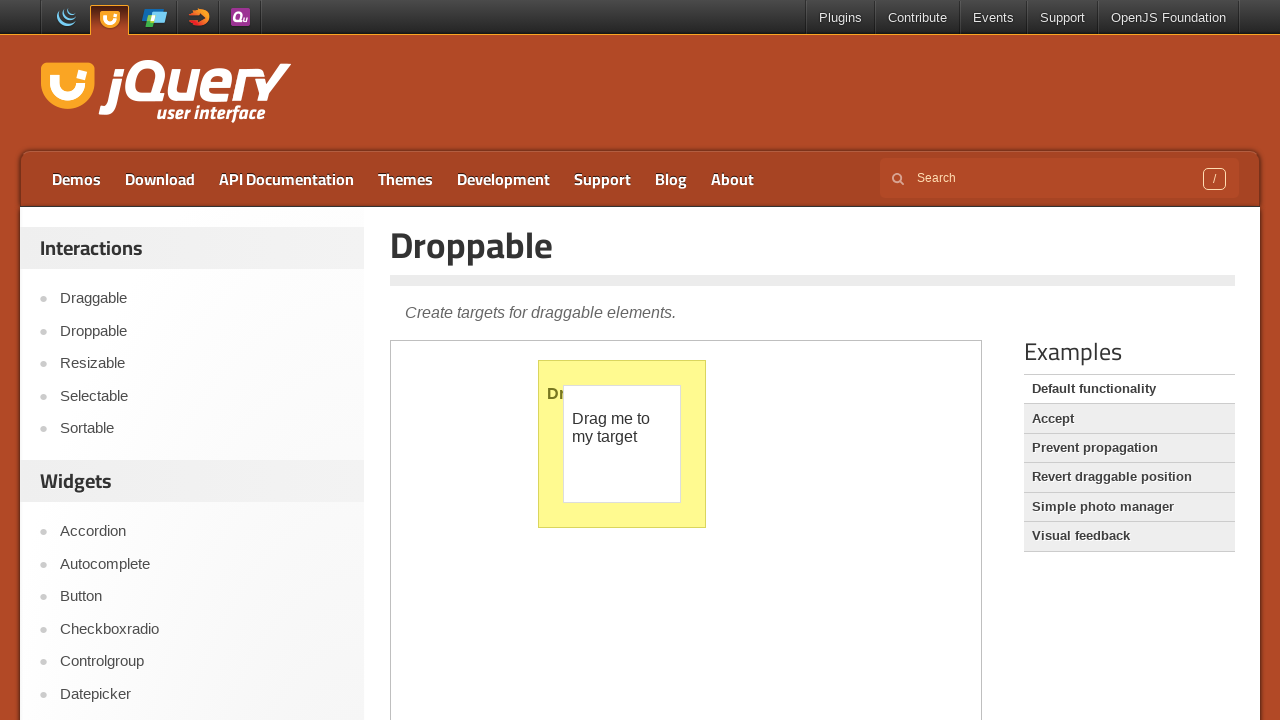